Tests dynamic content visibility by waiting for an element that appears after a delay and verifying its text content

Starting URL: https://demoqa.com/dynamic-properties

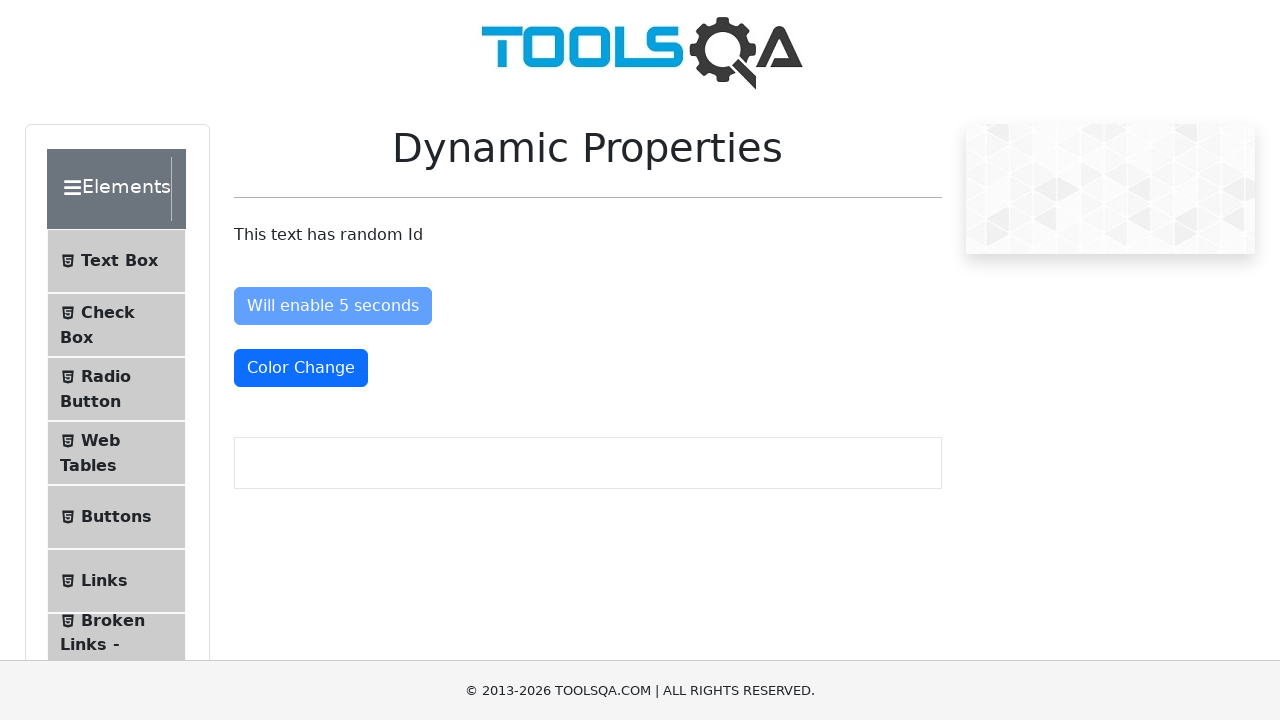

Waited for dynamically visible element #visibleAfter to appear
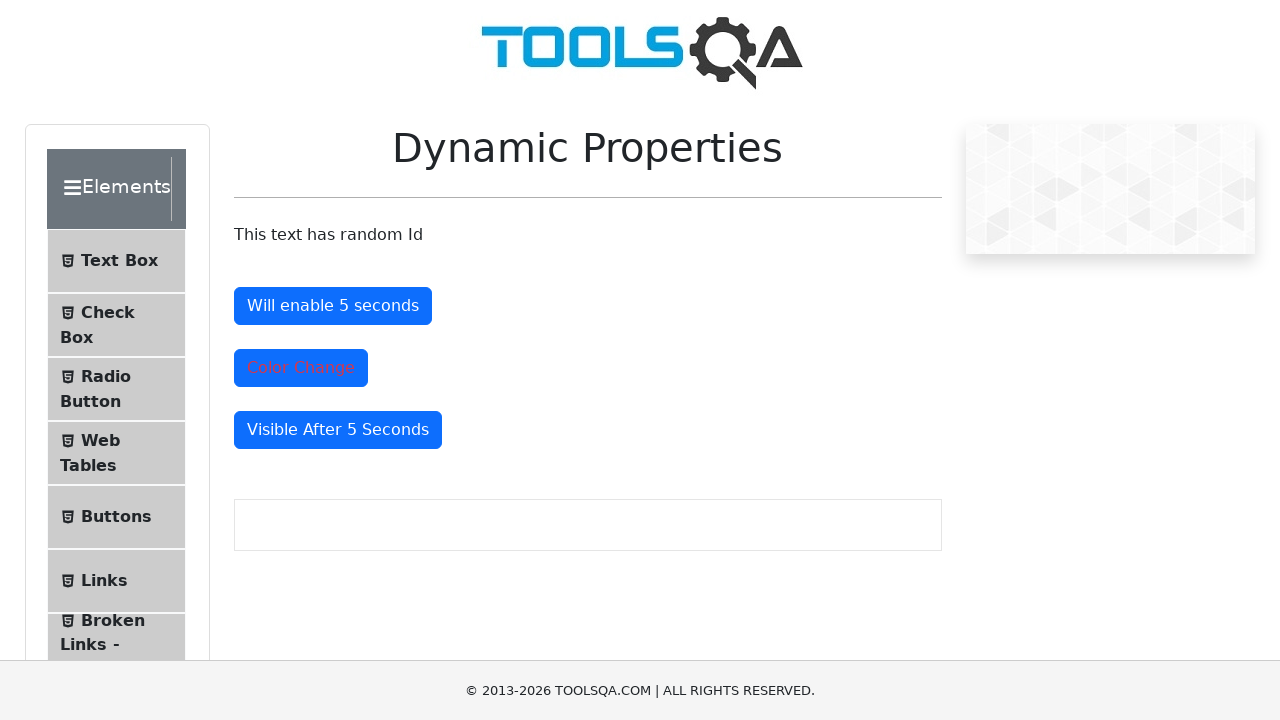

Retrieved text content from dynamically visible element
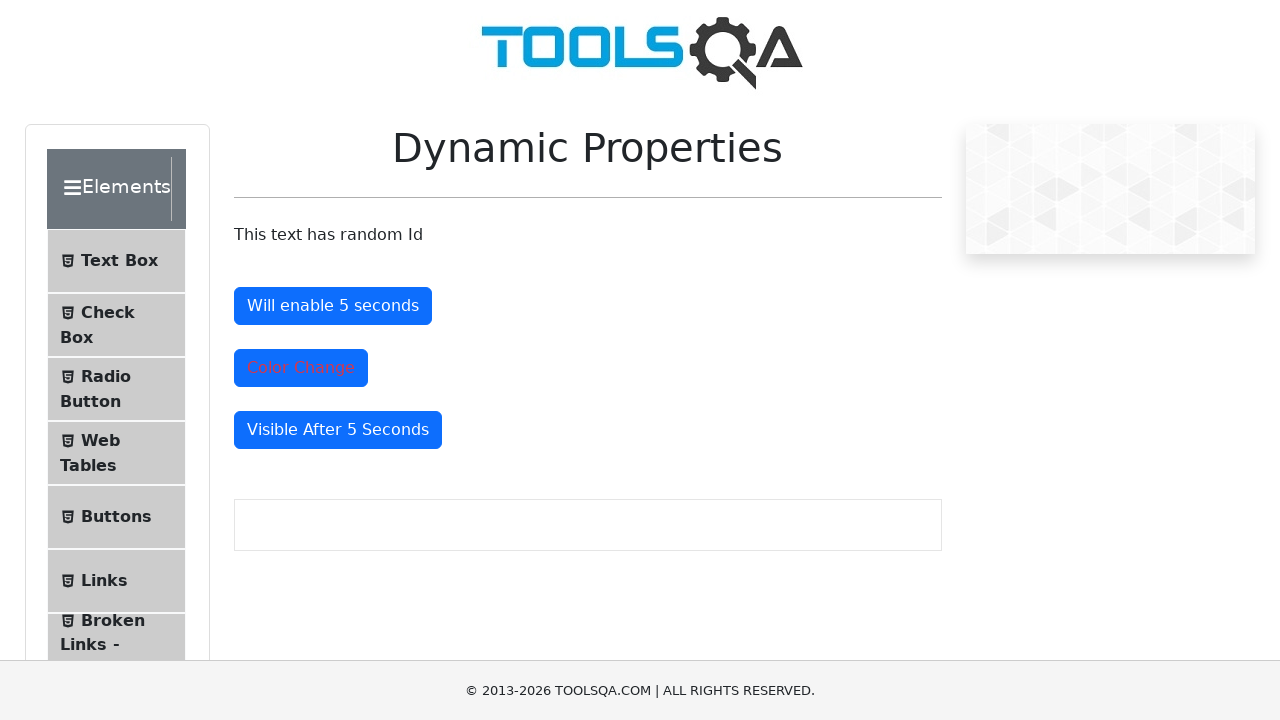

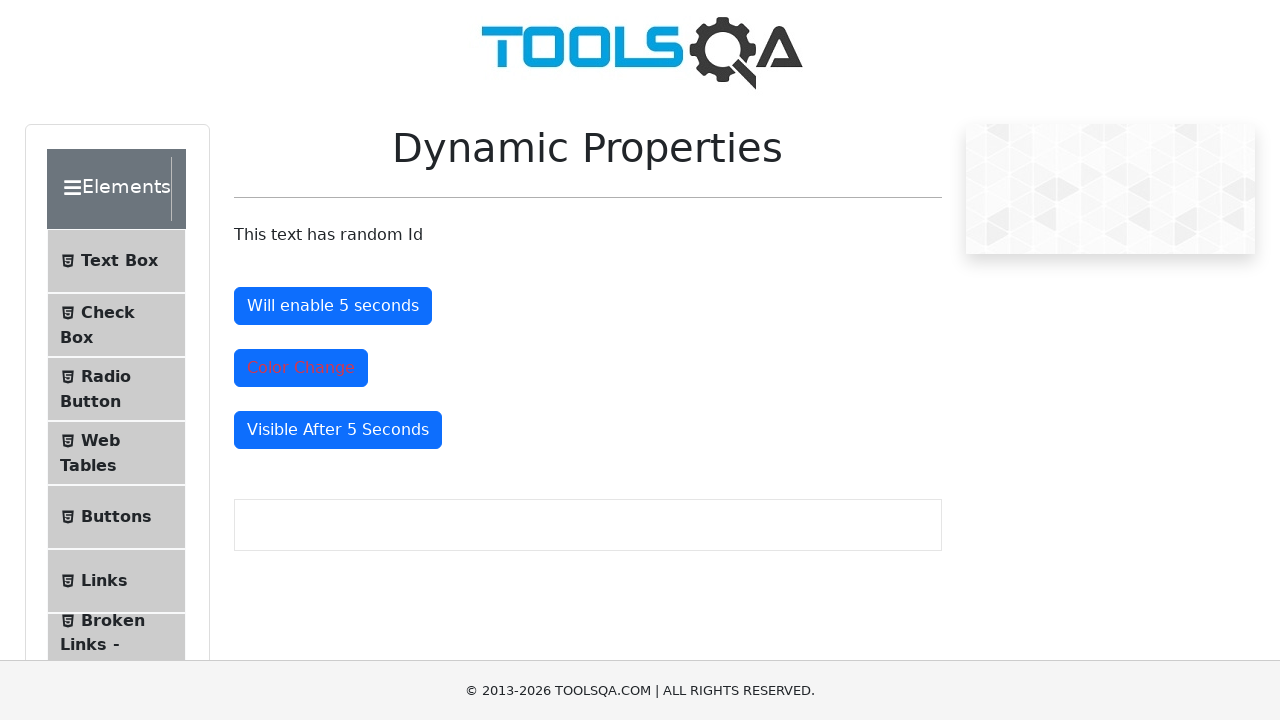